Tests that when editing a todo item, other controls (checkbox and label) are hidden. Creates 3 default todos, then double-clicks the second one to enter edit mode and verifies controls are hidden.

Starting URL: https://demo.playwright.dev/todomvc

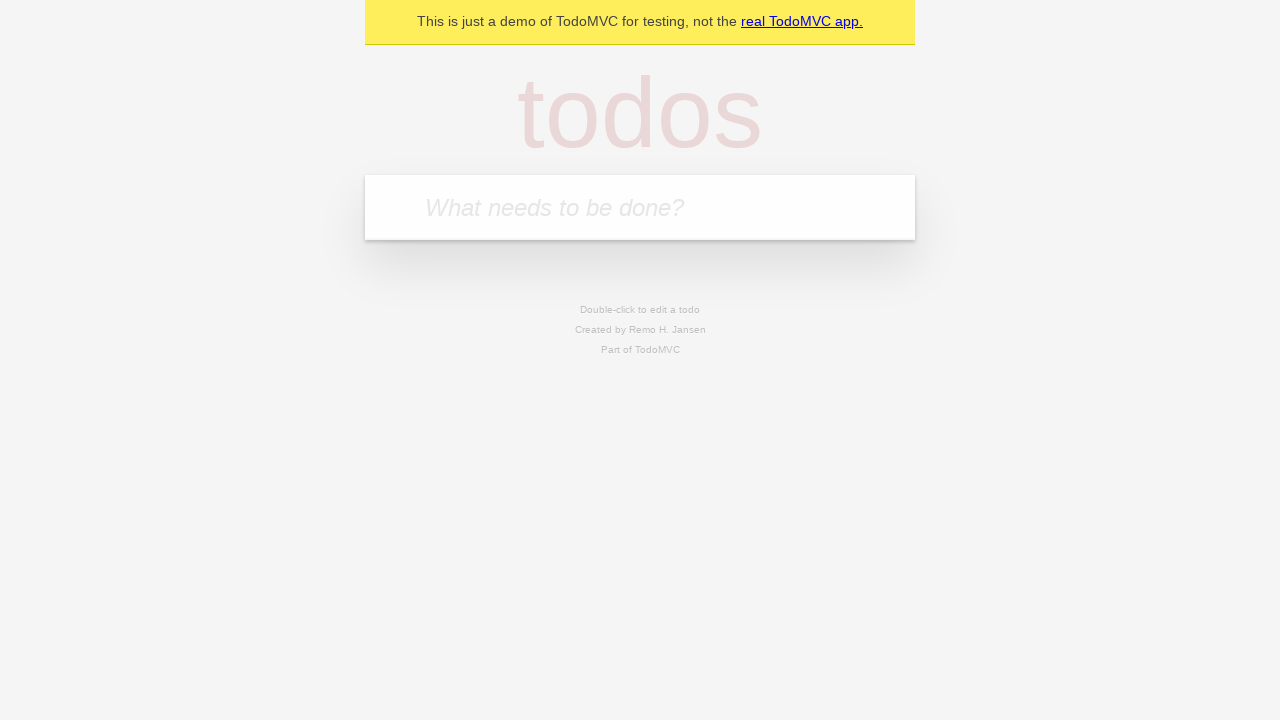

Filled todo input with 'buy some cheese' on internal:attr=[placeholder="What needs to be done?"i]
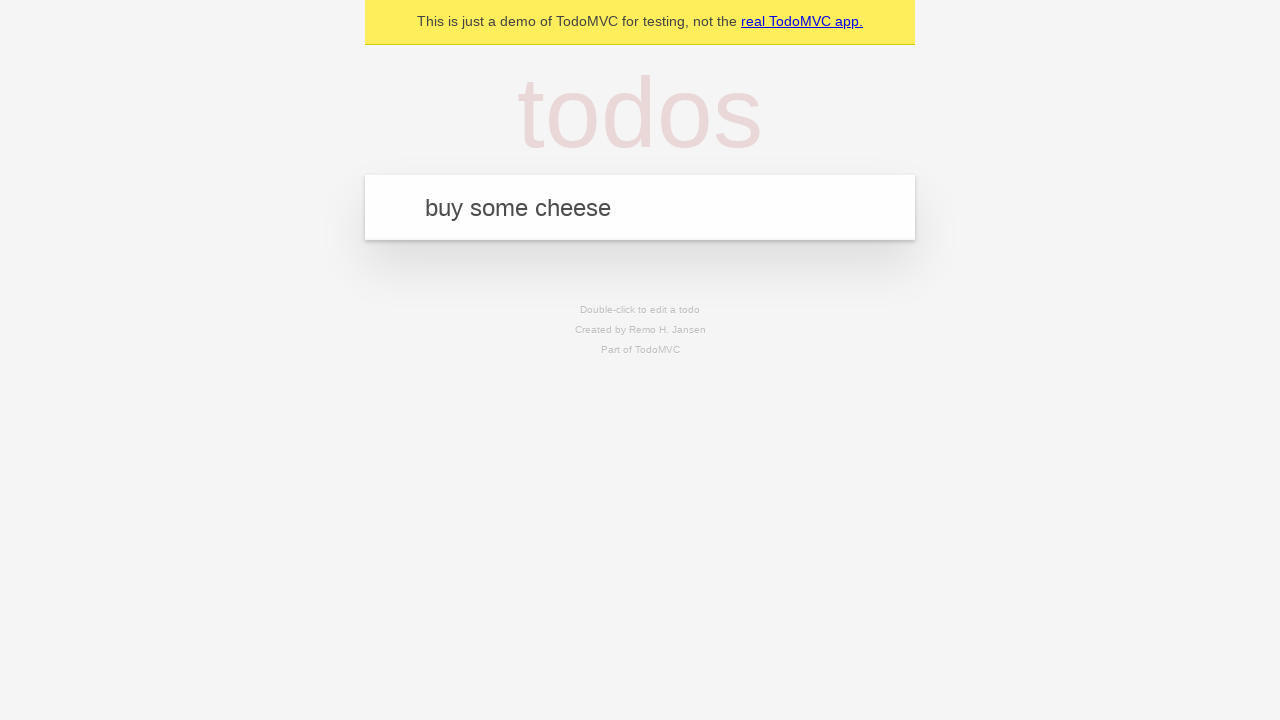

Pressed Enter to create first todo on internal:attr=[placeholder="What needs to be done?"i]
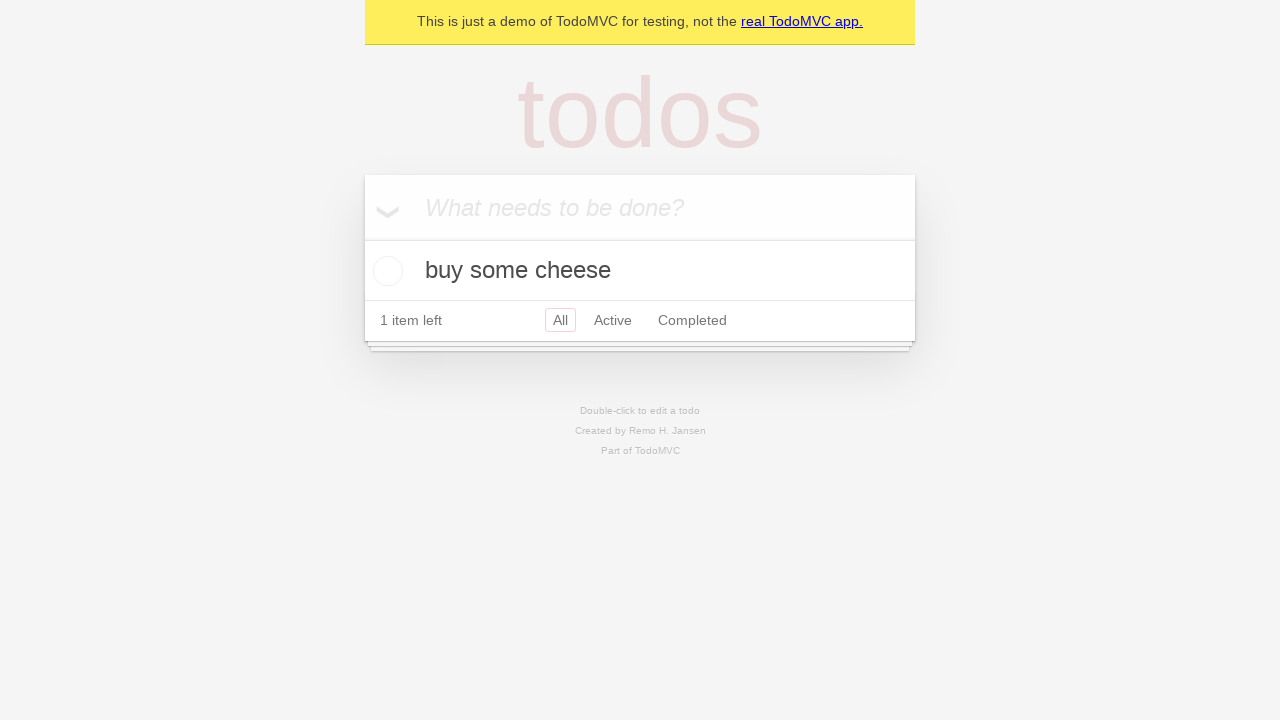

Filled todo input with 'feed the cat' on internal:attr=[placeholder="What needs to be done?"i]
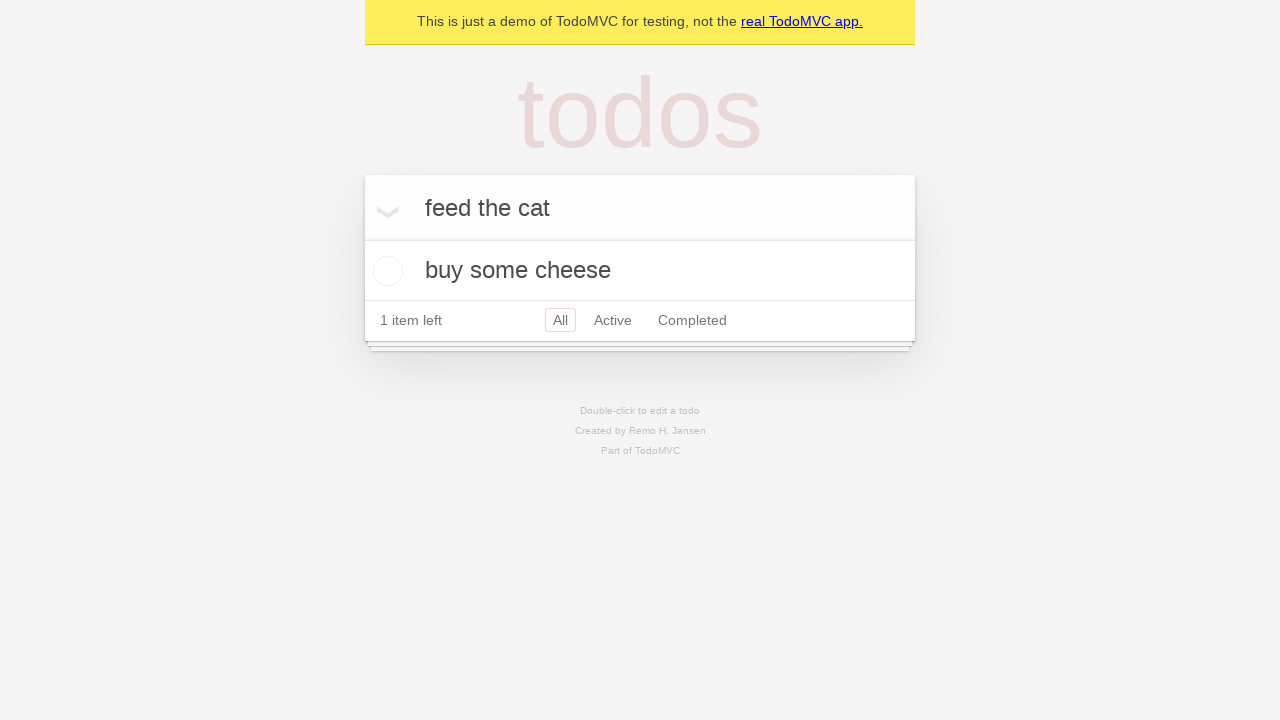

Pressed Enter to create second todo on internal:attr=[placeholder="What needs to be done?"i]
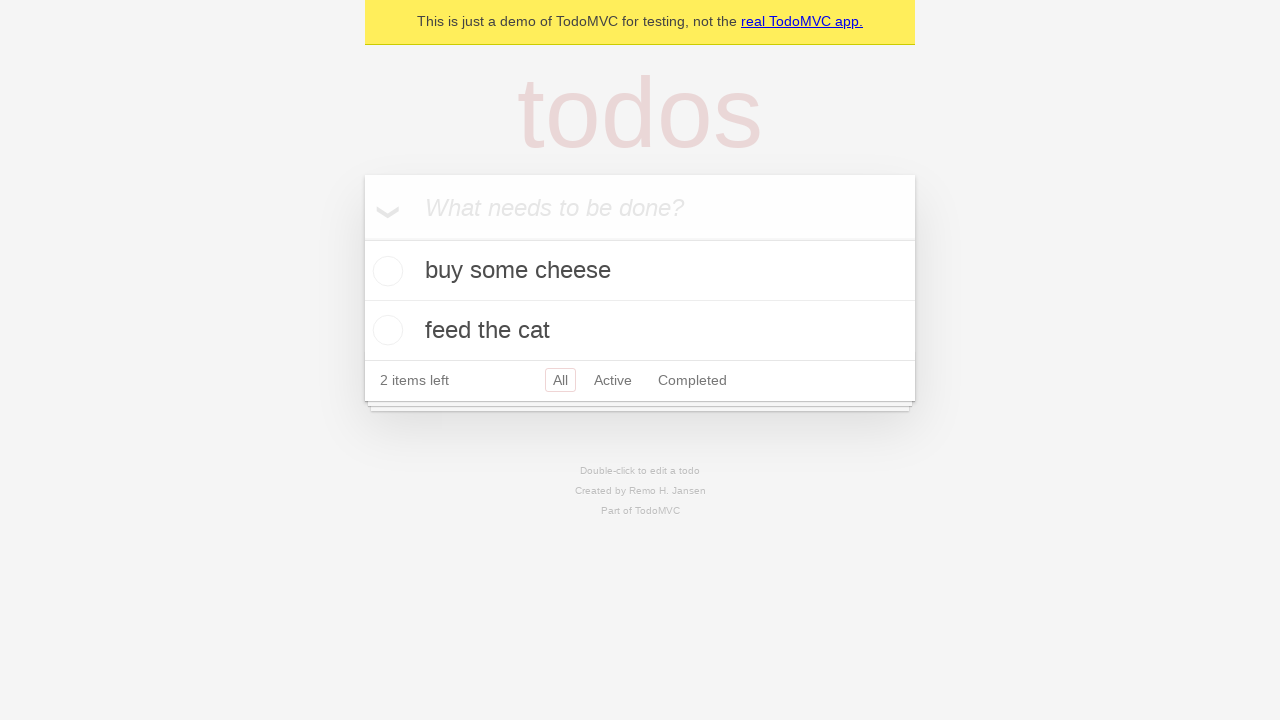

Filled todo input with 'book a doctors appointment' on internal:attr=[placeholder="What needs to be done?"i]
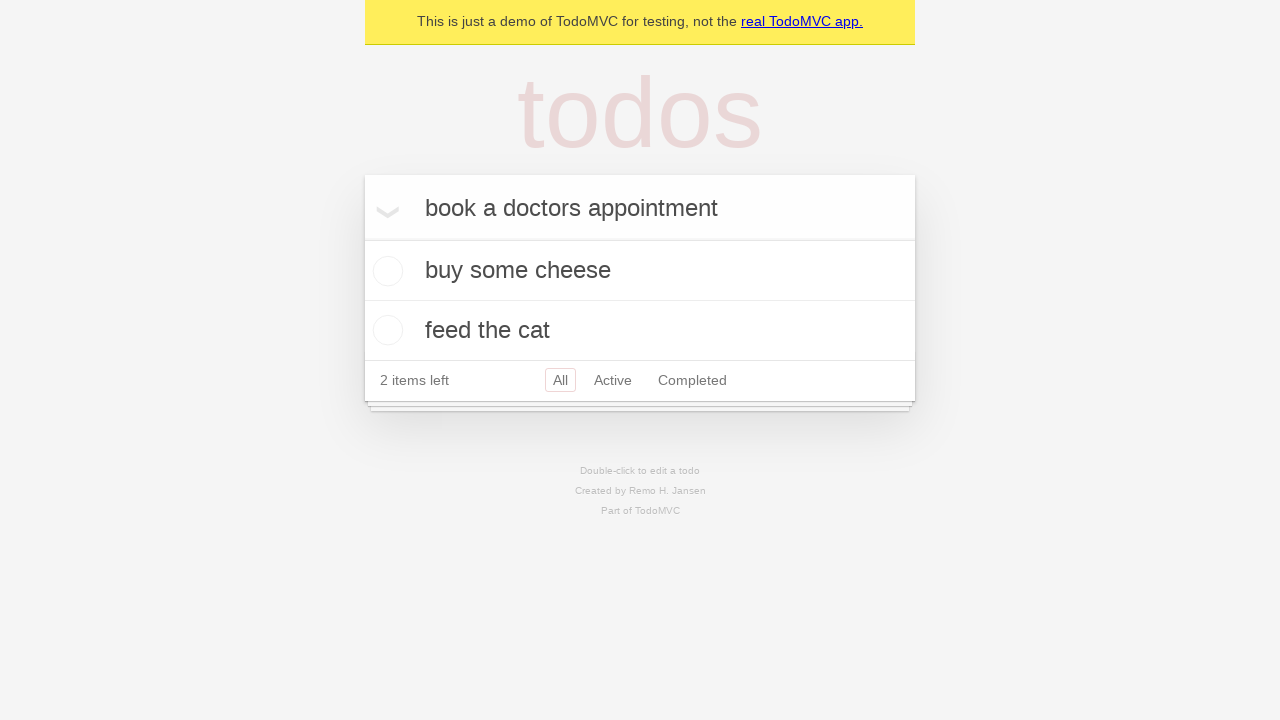

Pressed Enter to create third todo on internal:attr=[placeholder="What needs to be done?"i]
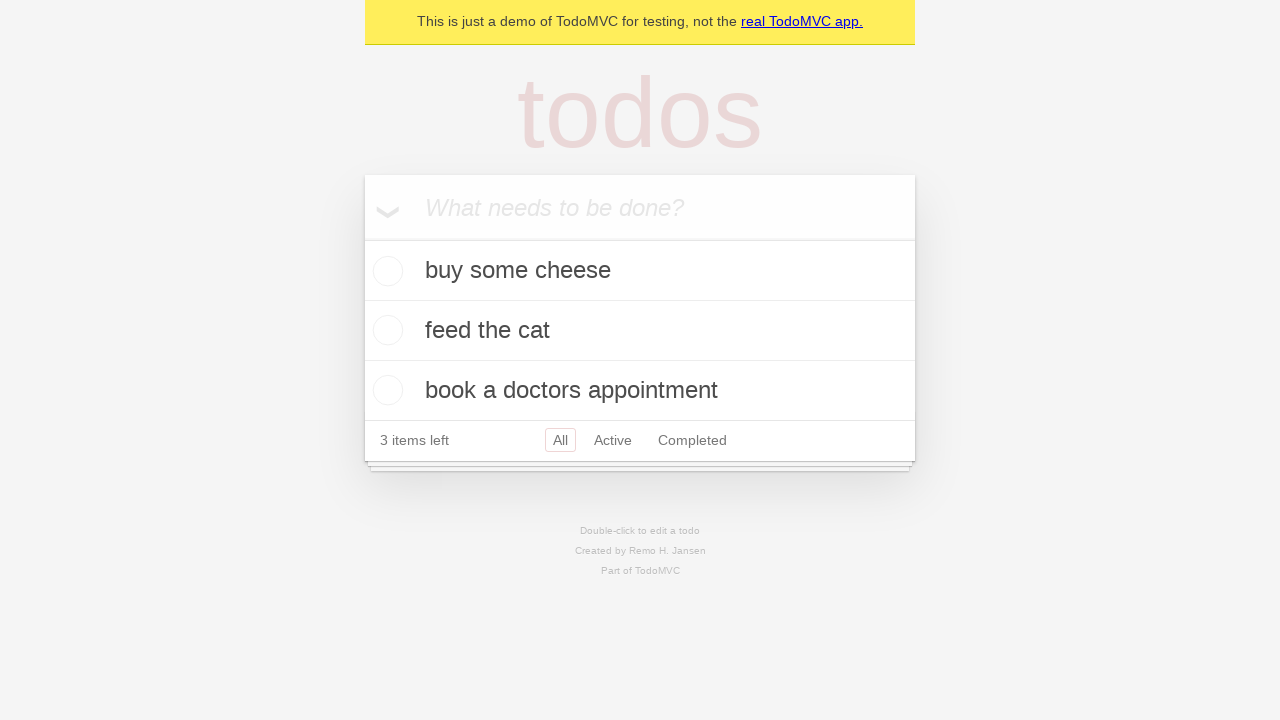

Located second todo item
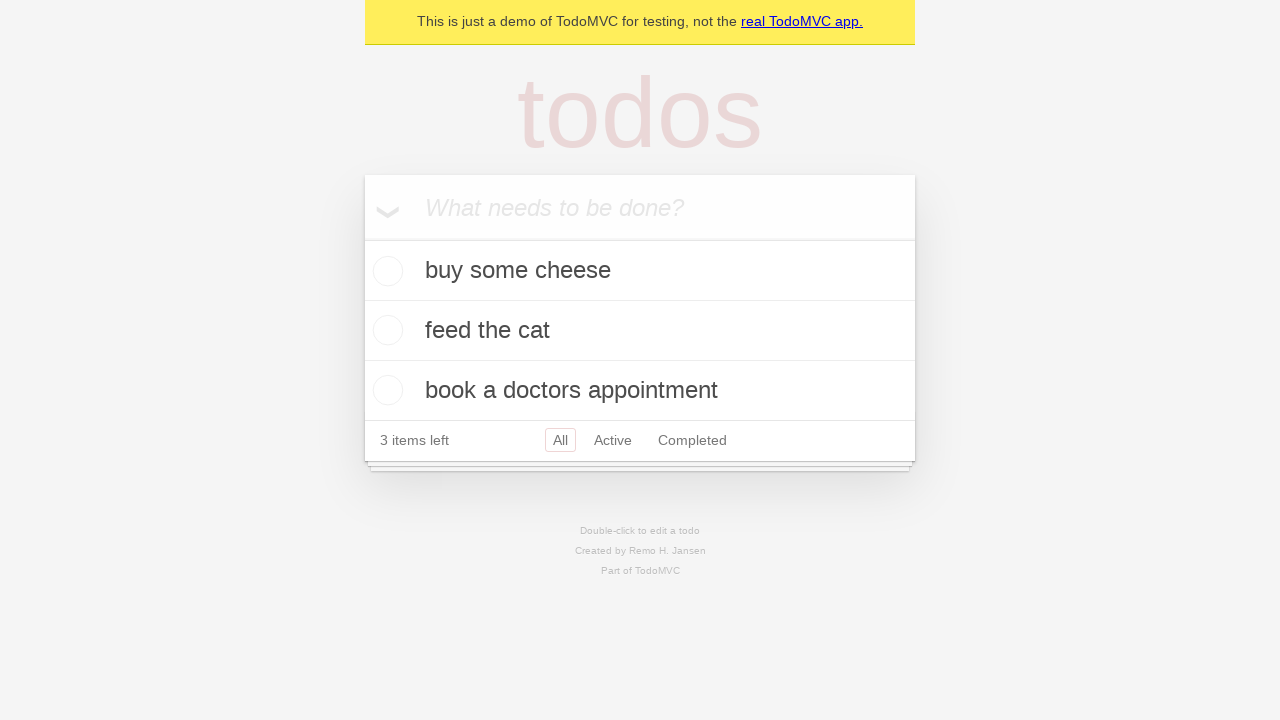

Double-clicked second todo item to enter edit mode at (640, 331) on internal:testid=[data-testid="todo-item"s] >> nth=1
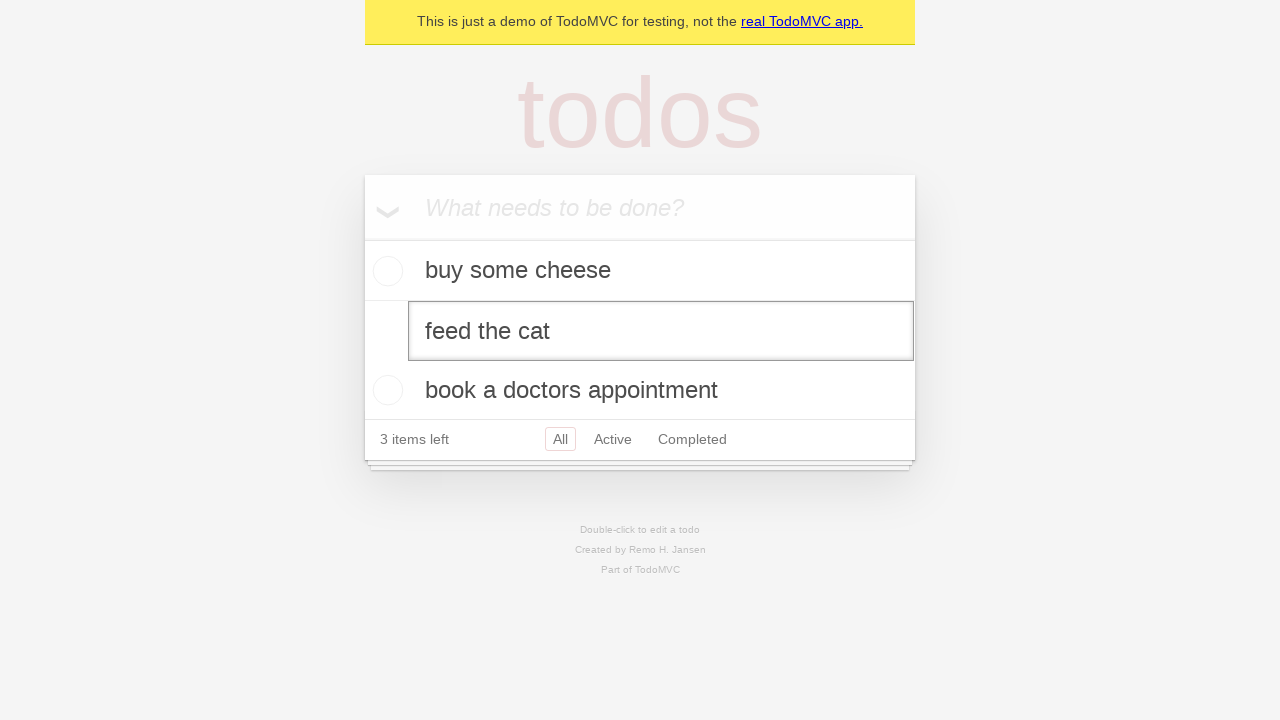

Waited for edit mode to activate and controls to hide
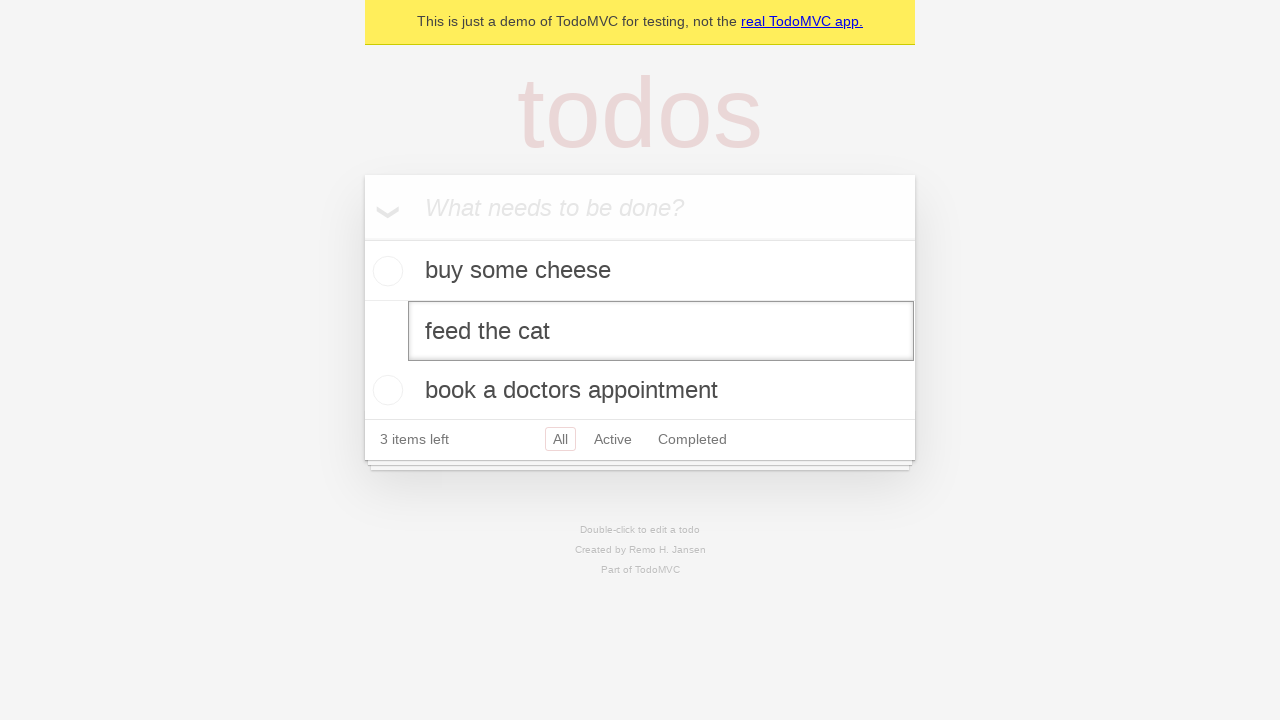

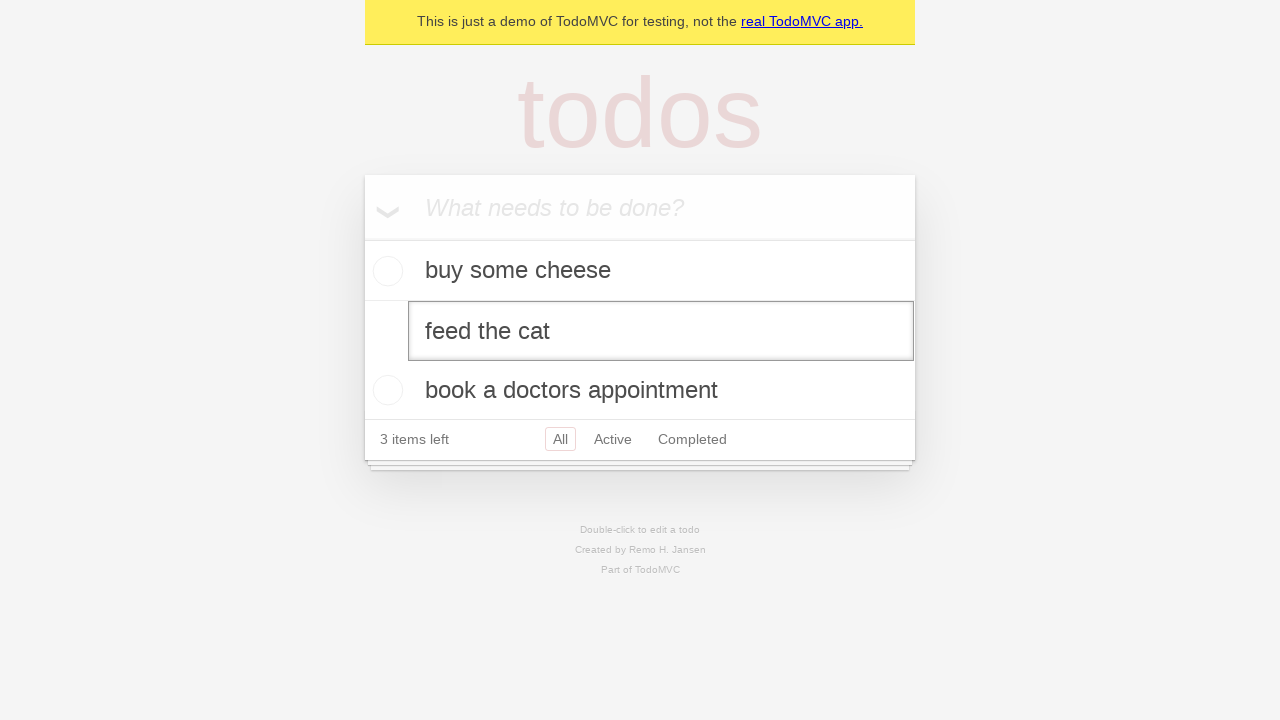